Verifies that the current URL contains the expected path "/AutomationPractice"

Starting URL: https://rahulshettyacademy.com/AutomationPractice/

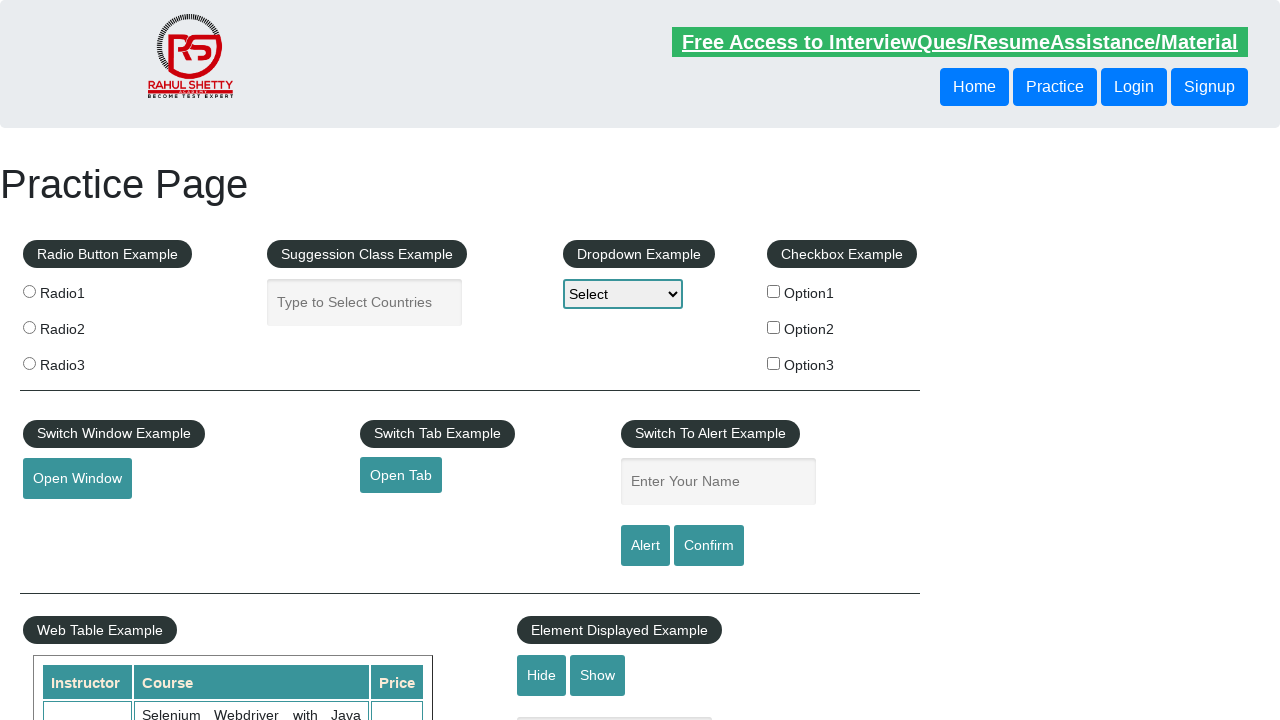

Navigated to https://rahulshettyacademy.com/AutomationPractice/
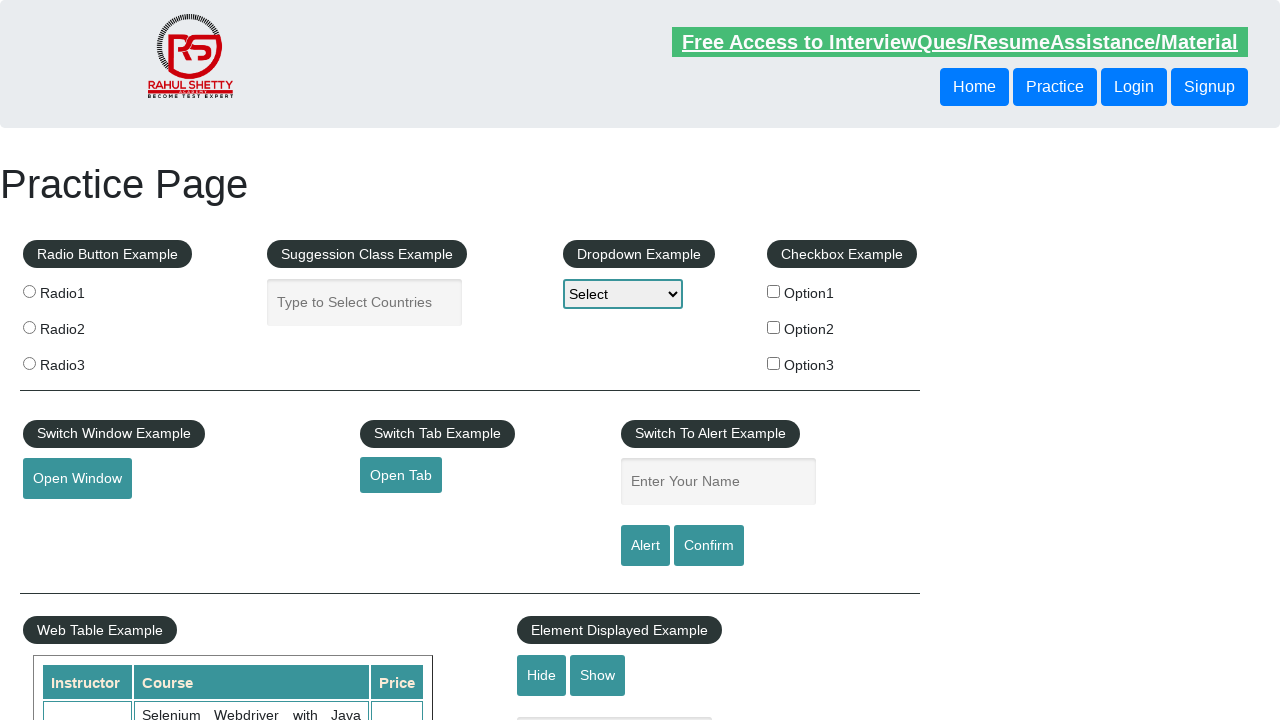

Verified that current URL contains '/AutomationPractice' path
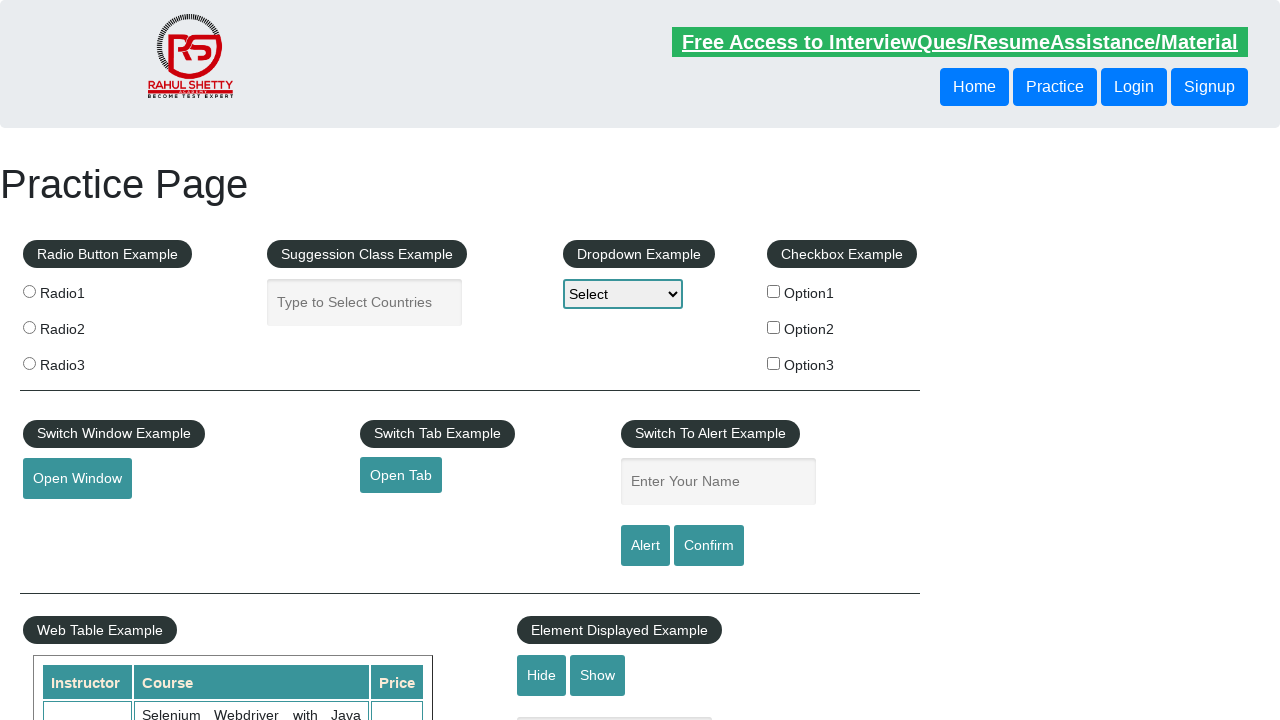

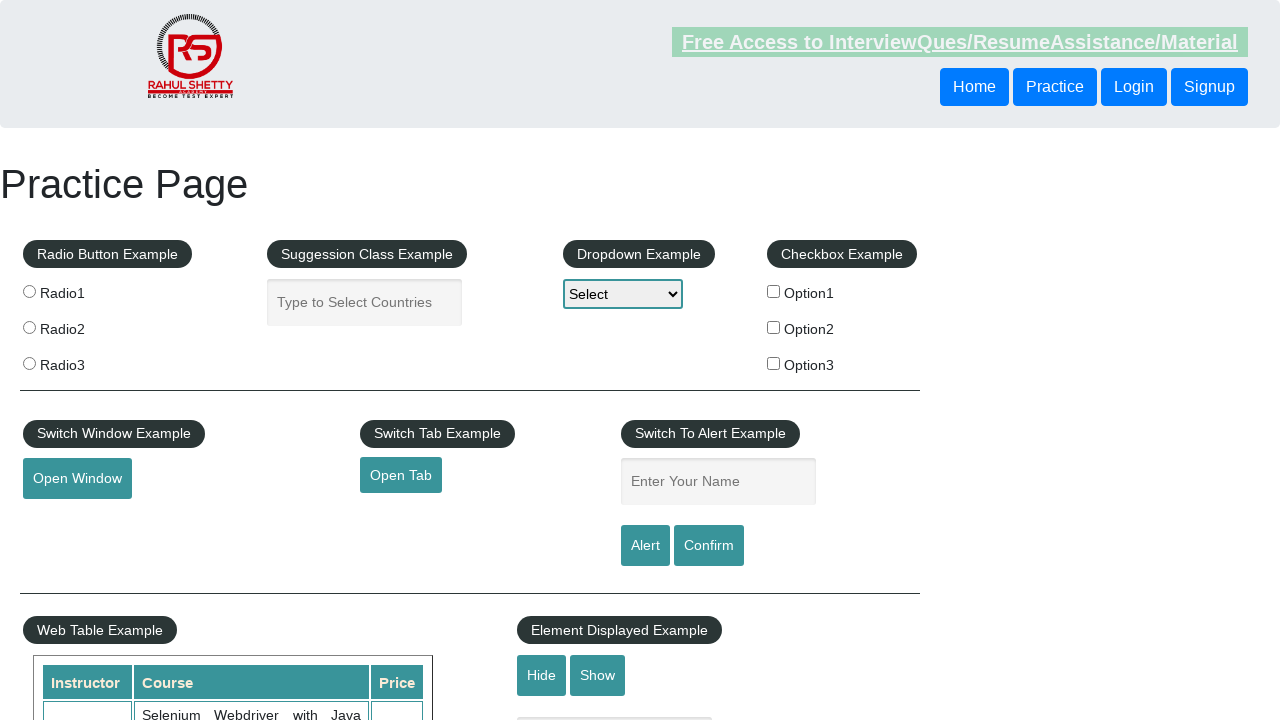